Tests that the login form displays a "Password is required" error message when attempting to login with only a username filled in

Starting URL: https://www.saucedemo.com/

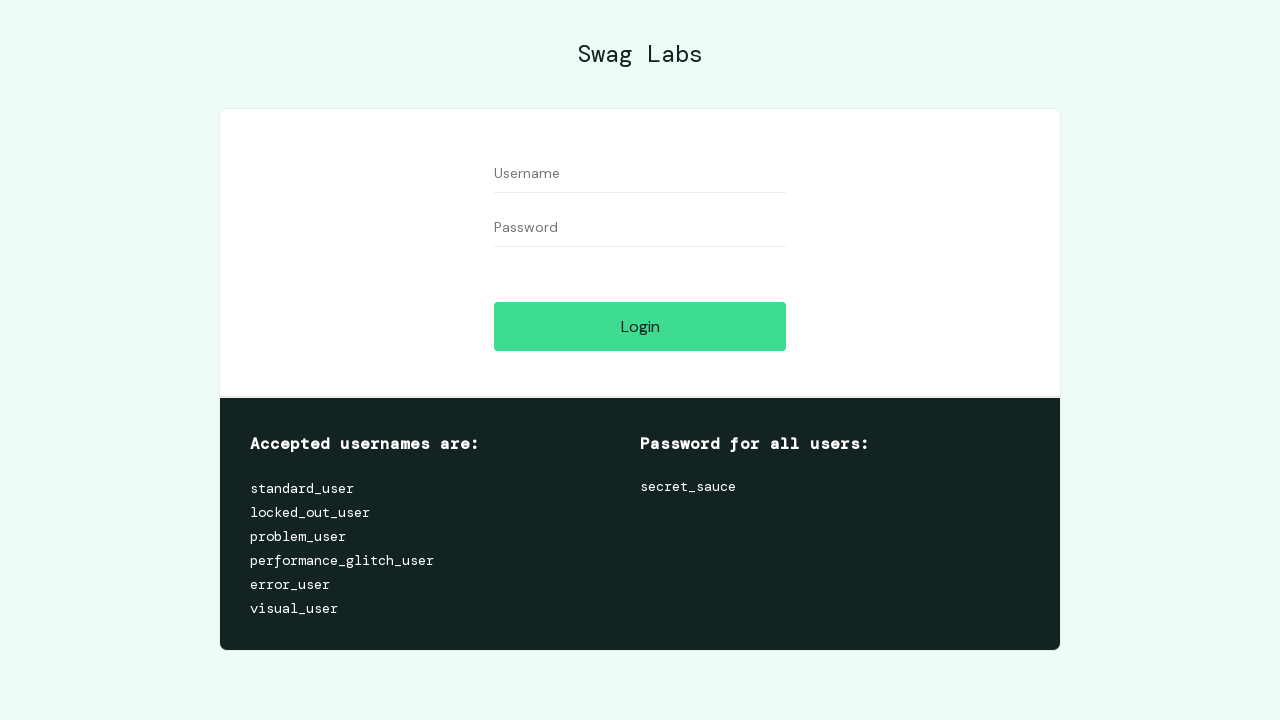

Waited for username input field to load
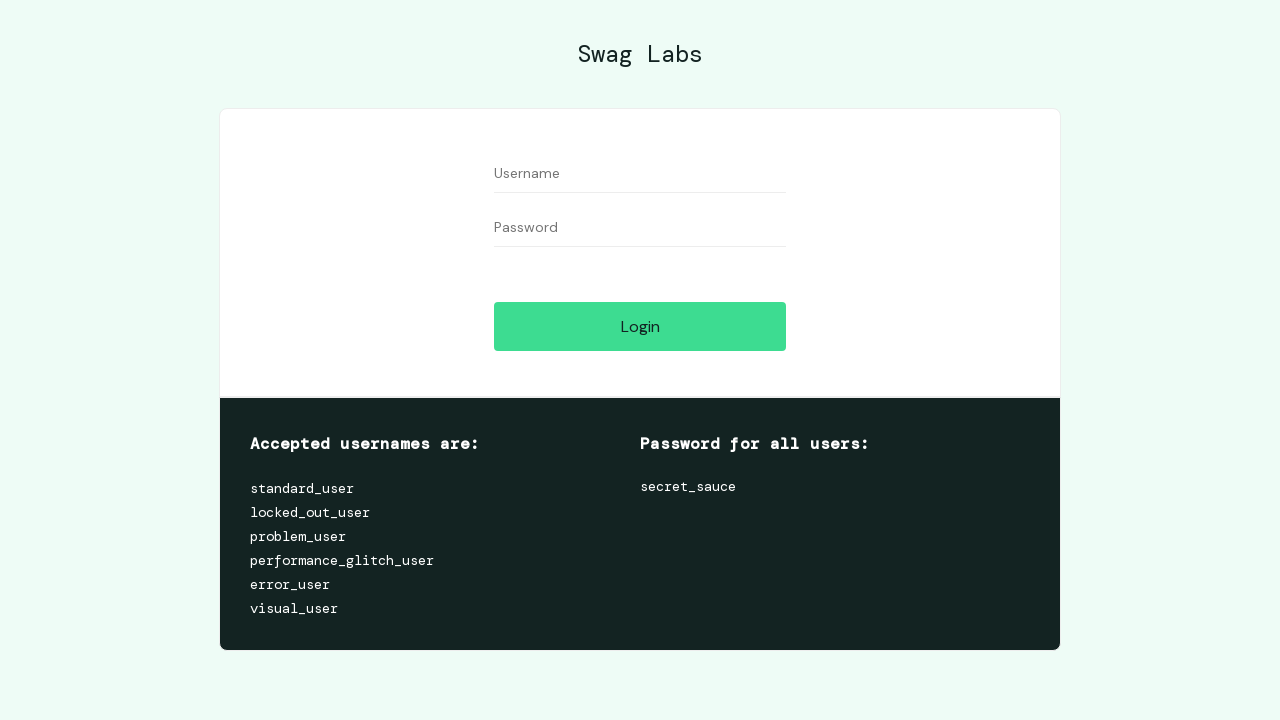

Filled username field with 'standard_user' on input#user-name
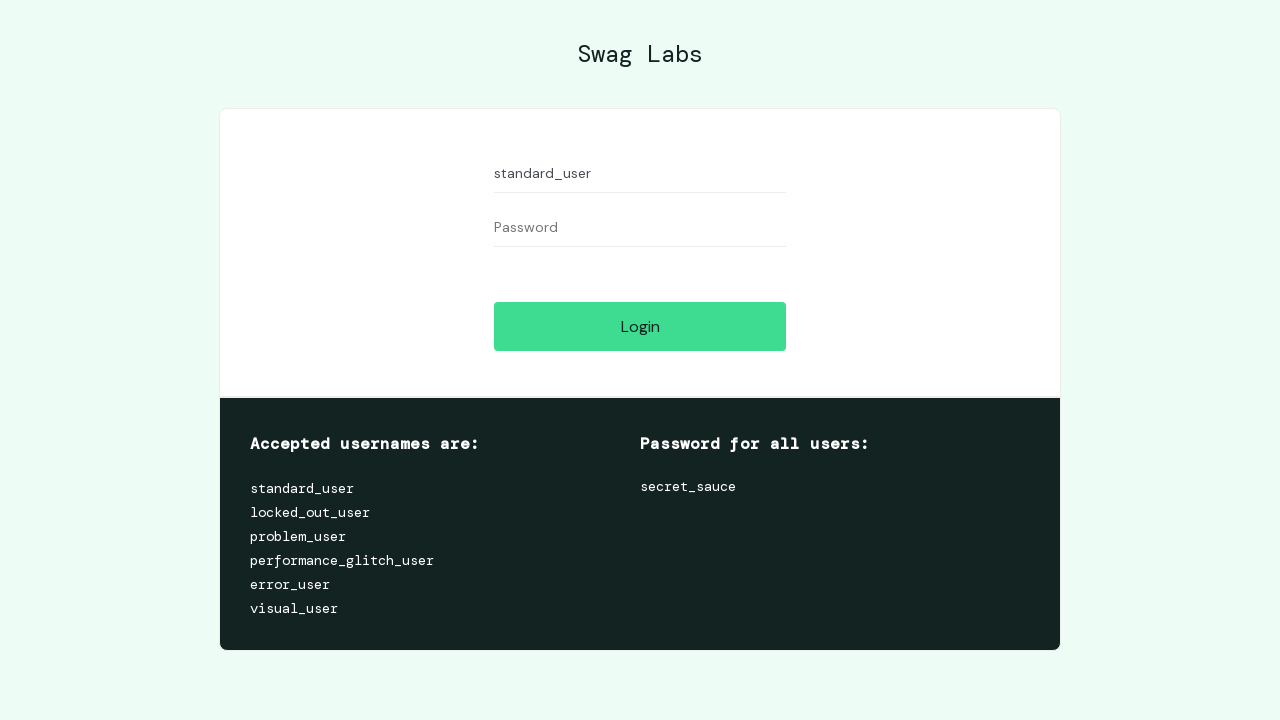

Clicked login button without password at (640, 326) on input#login-button
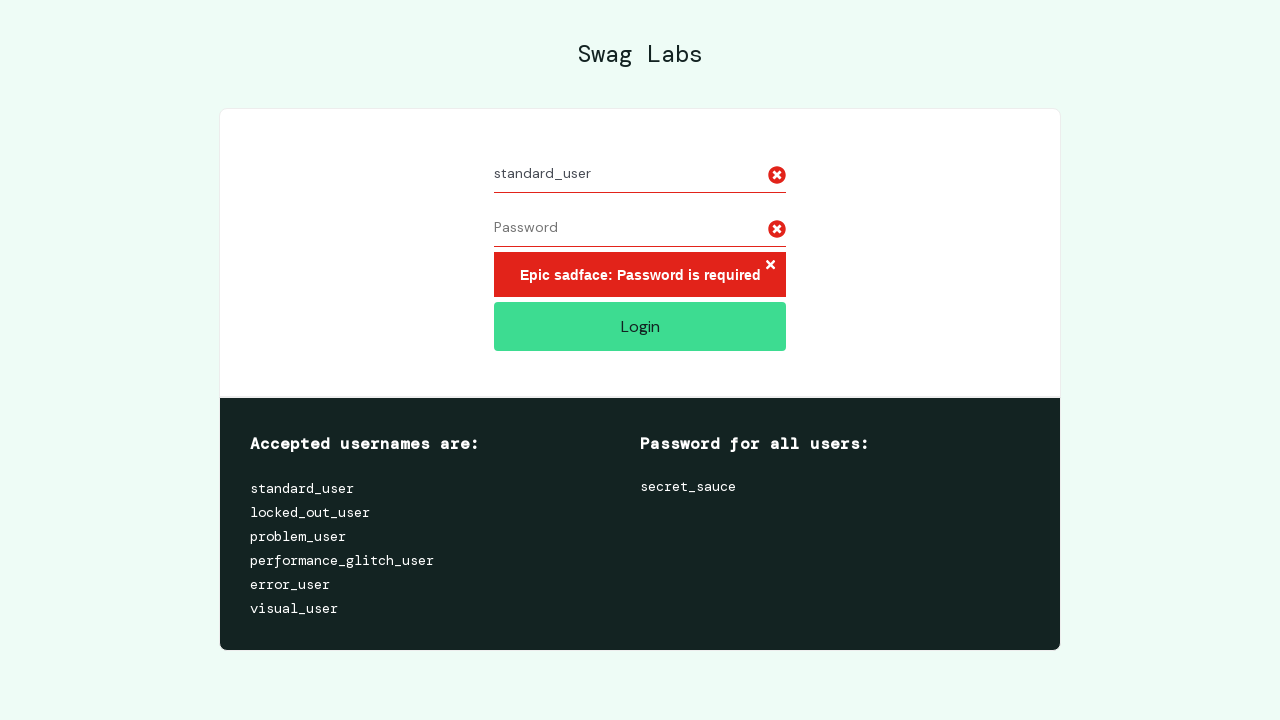

Error message element appeared
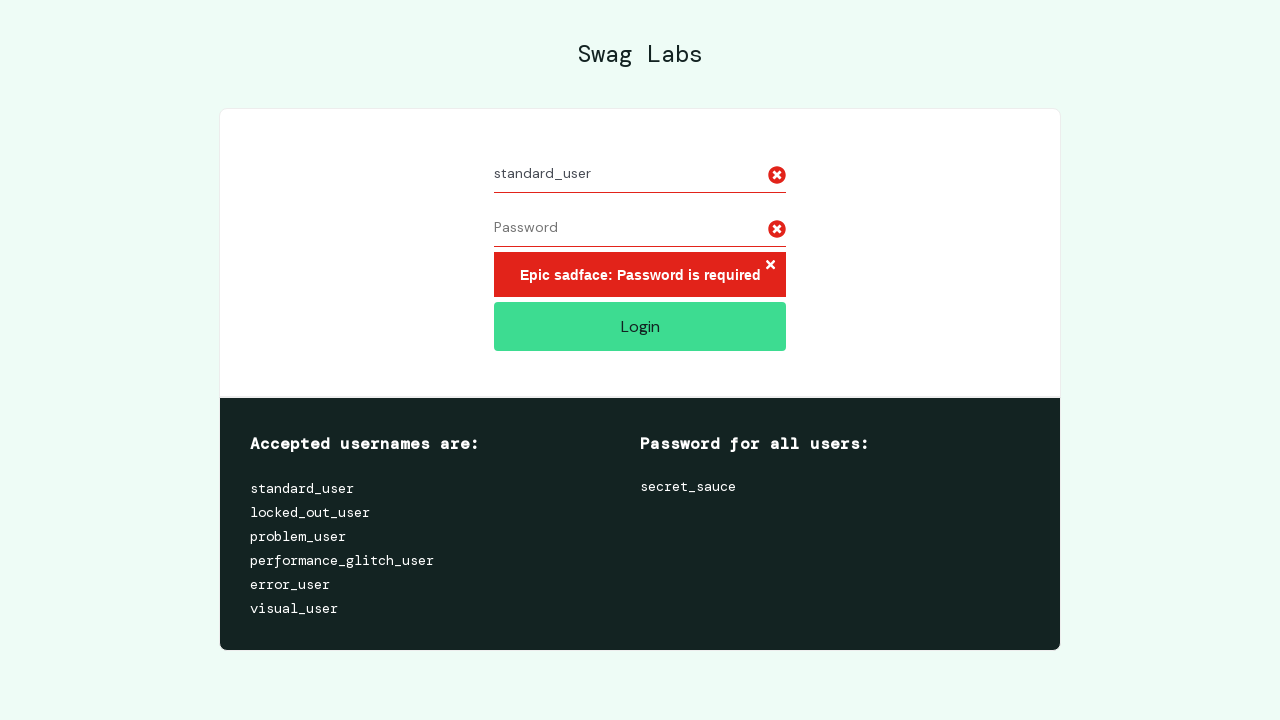

Retrieved error message text
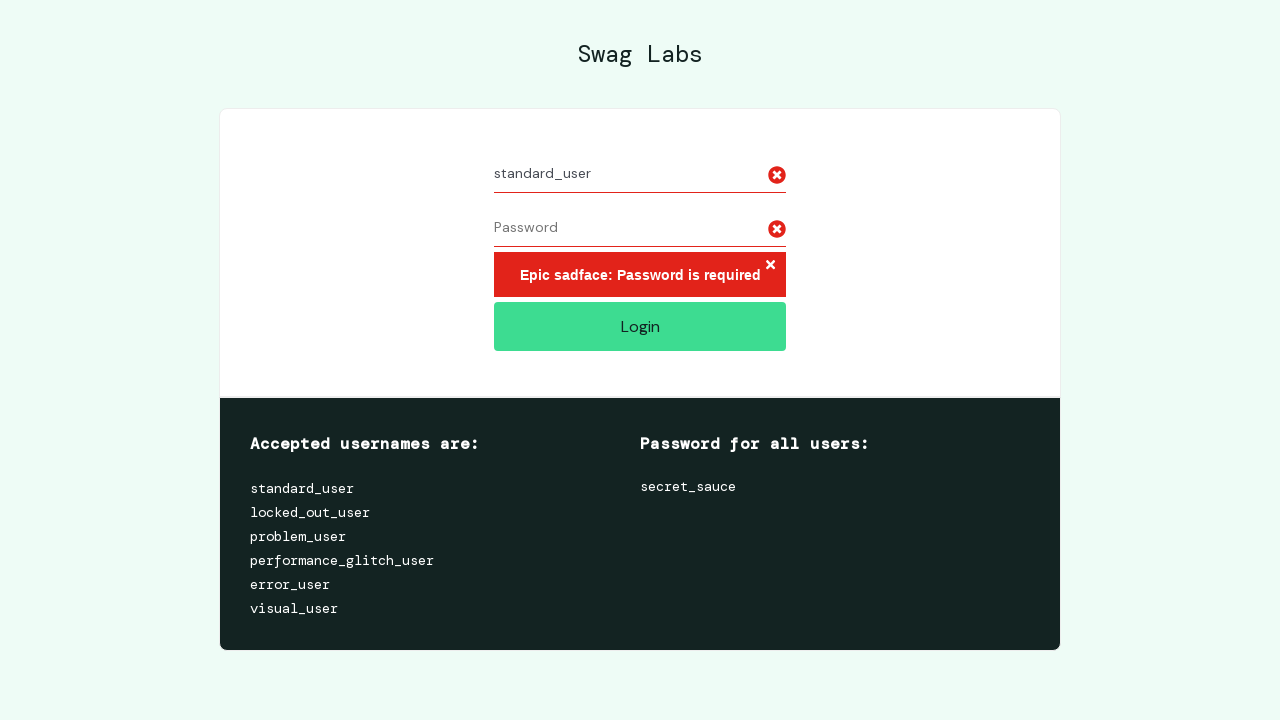

Verified error message is 'Epic sadface: Password is required'
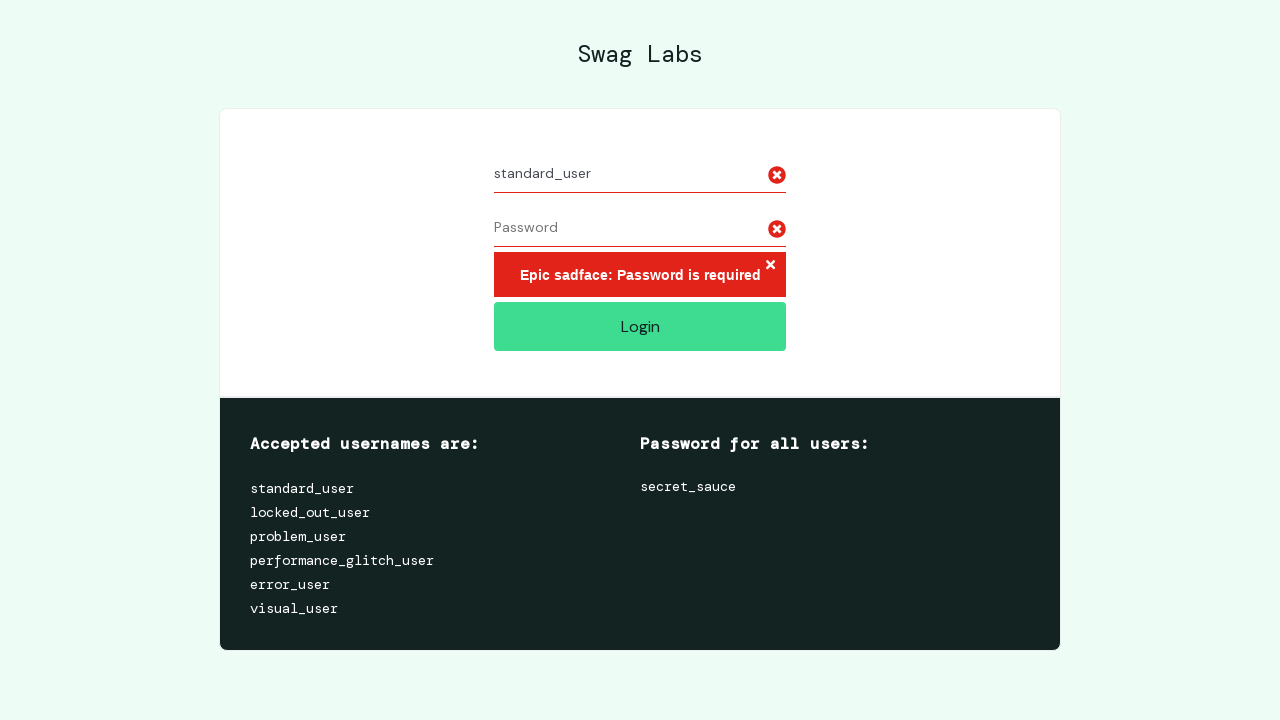

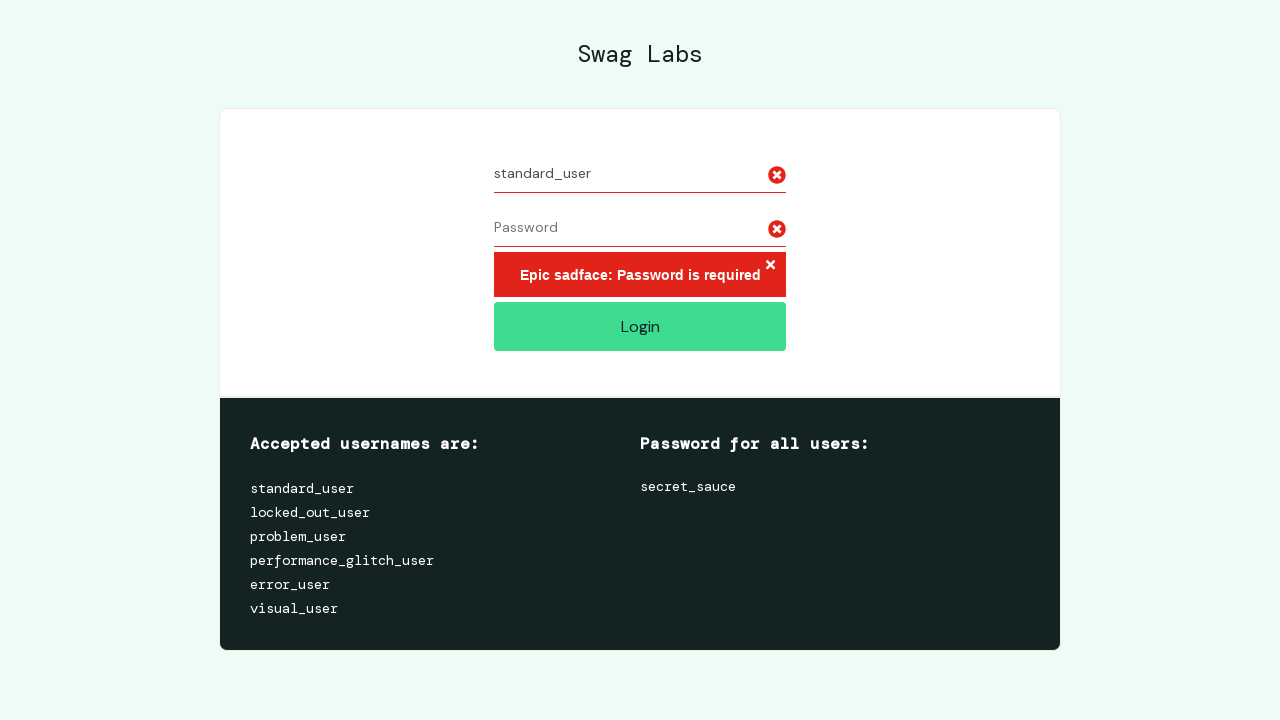